Tests jQuery UI menu navigation by clicking through menu items

Starting URL: http://the-internet.herokuapp.com/jqueryui/menu

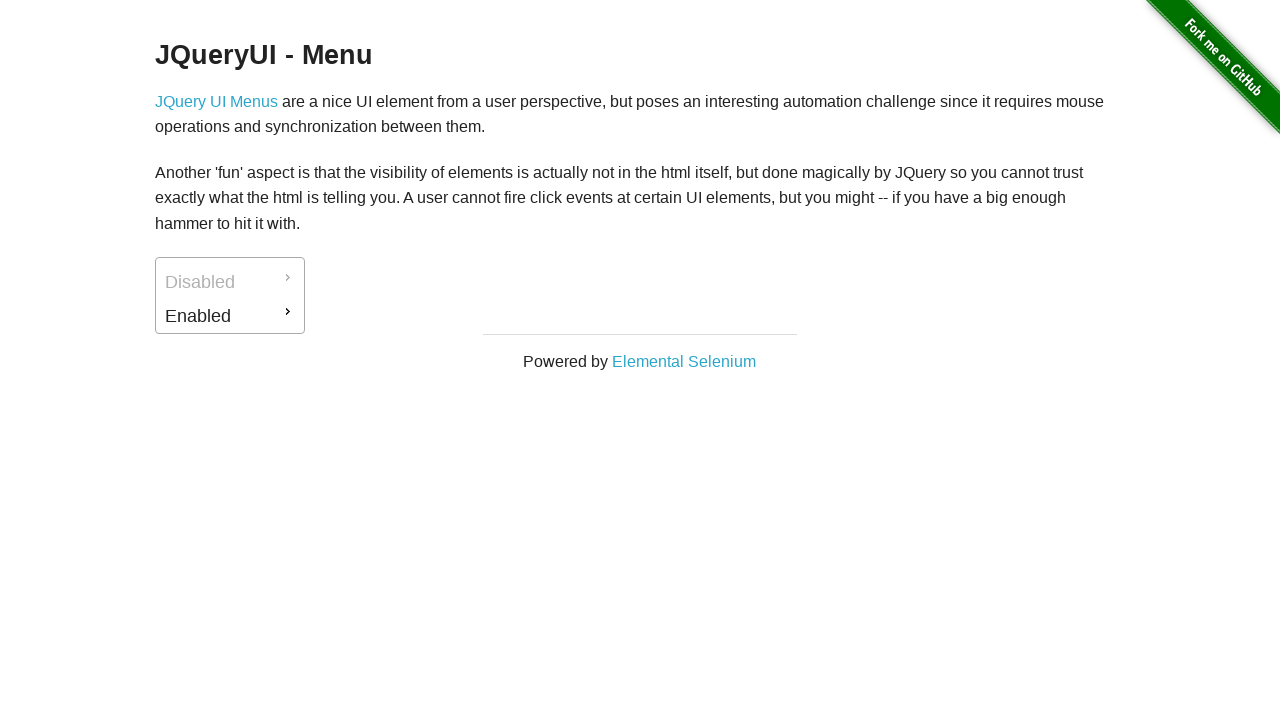

Clicked on Enabled menu item at (230, 316) on a:has-text('Enabled')
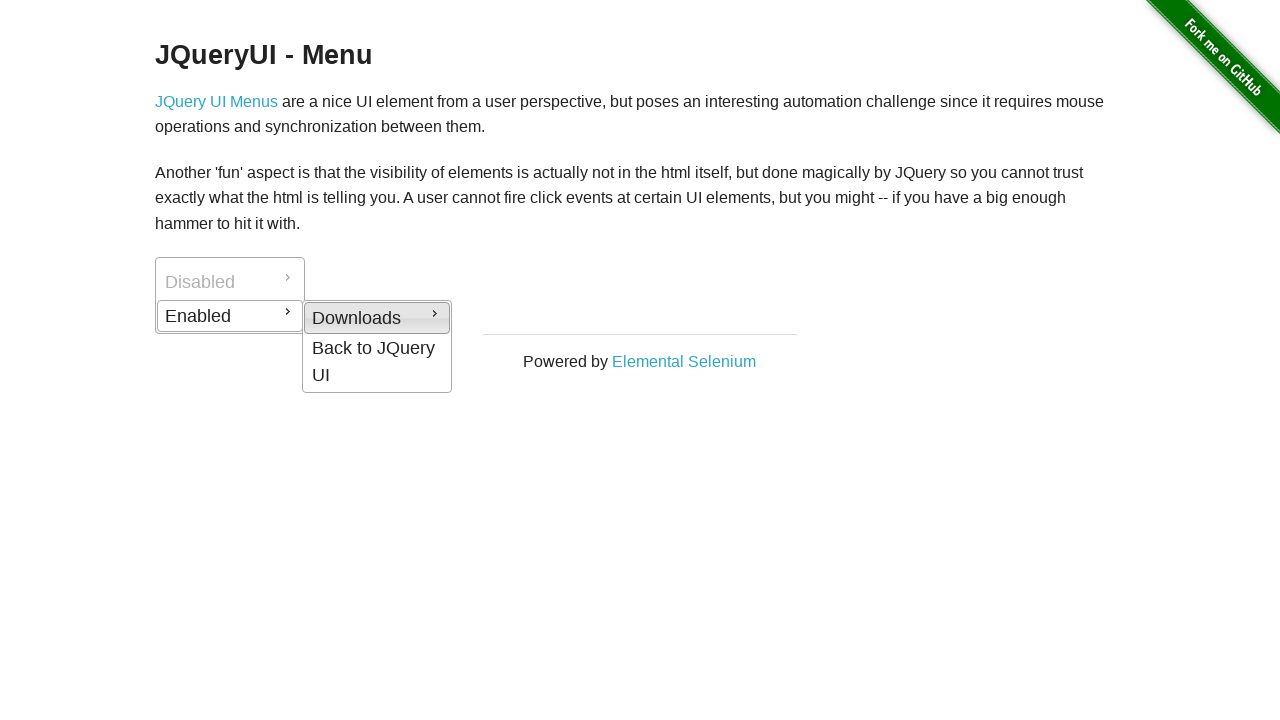

Hovered over Downloads submenu at (377, 318) on a:has-text('Downloads')
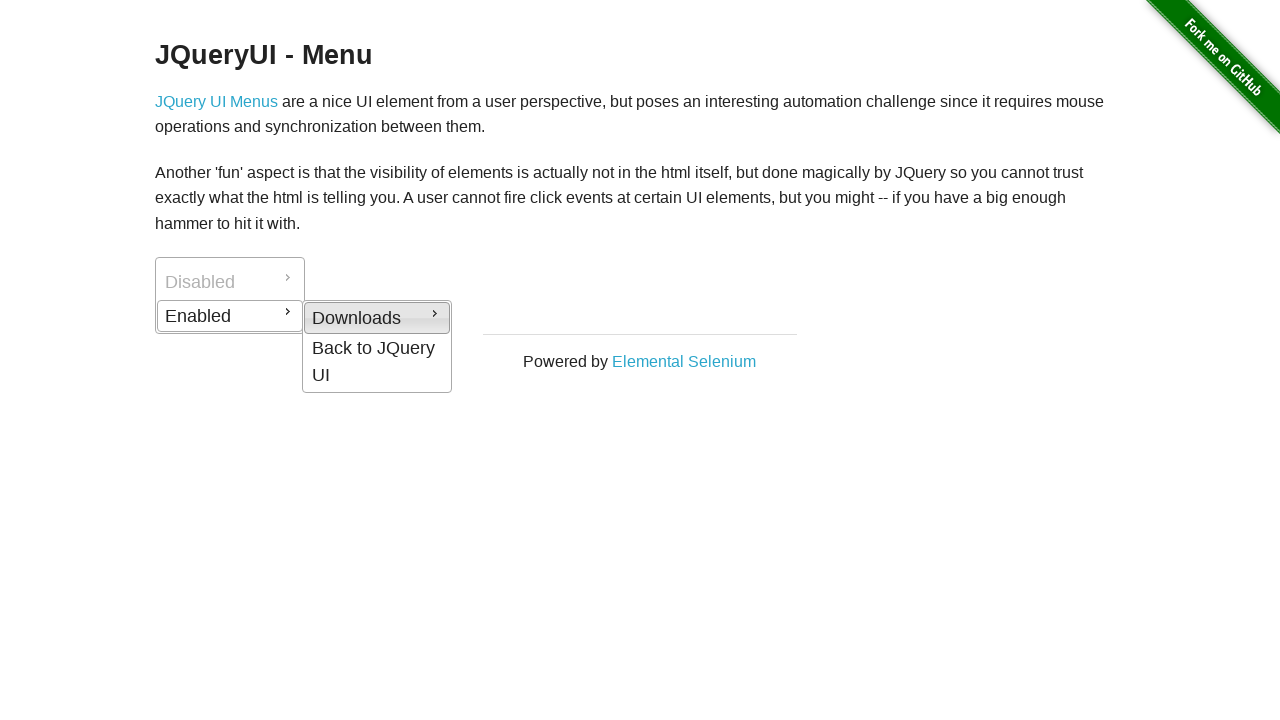

Clicked on Downloads submenu item at (377, 318) on a:has-text('Downloads')
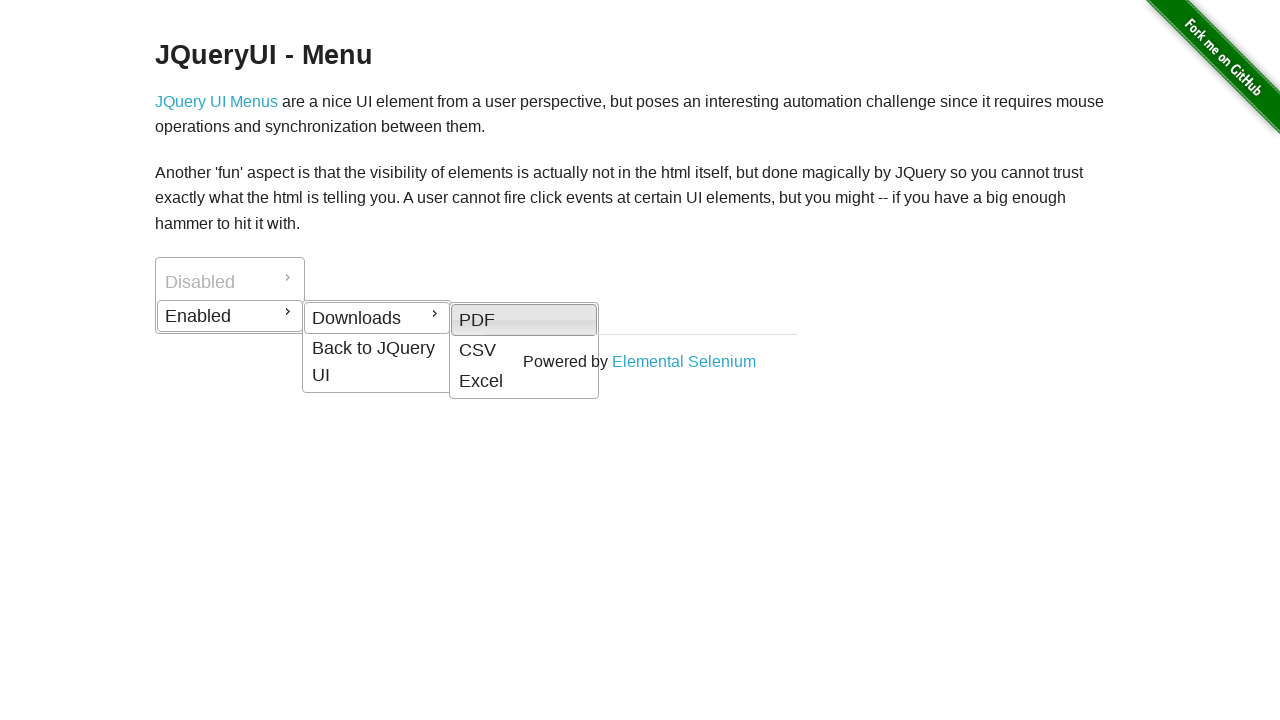

Clicked Back to JQuery UI link at (377, 362) on a:has-text('Back to JQuery UI')
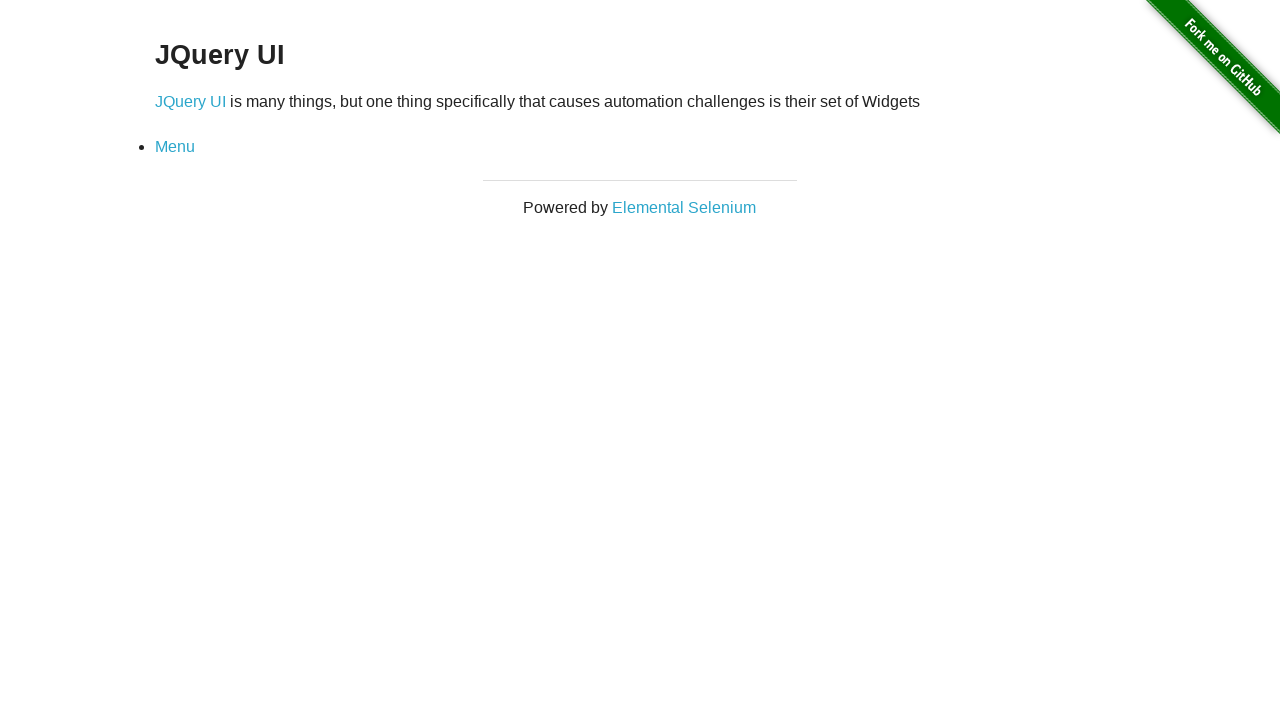

Clicked Menu link to navigate back to jQuery UI menu at (175, 147) on a:has-text('Menu')
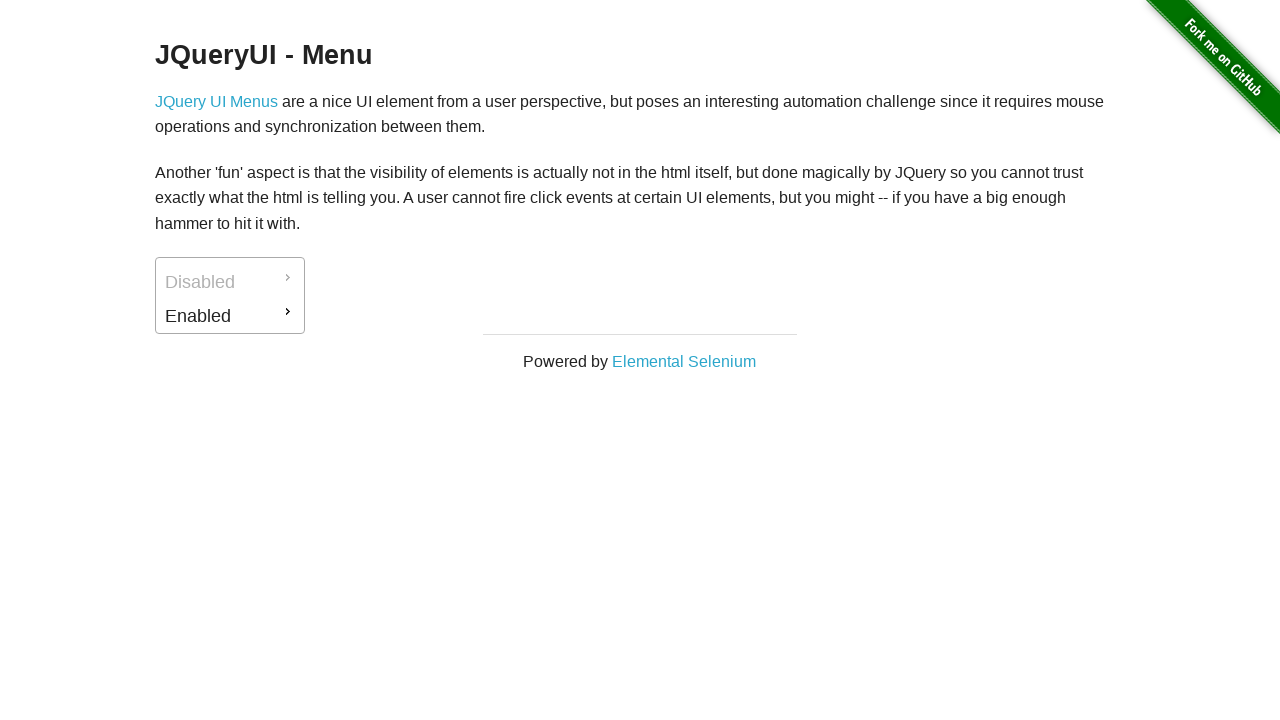

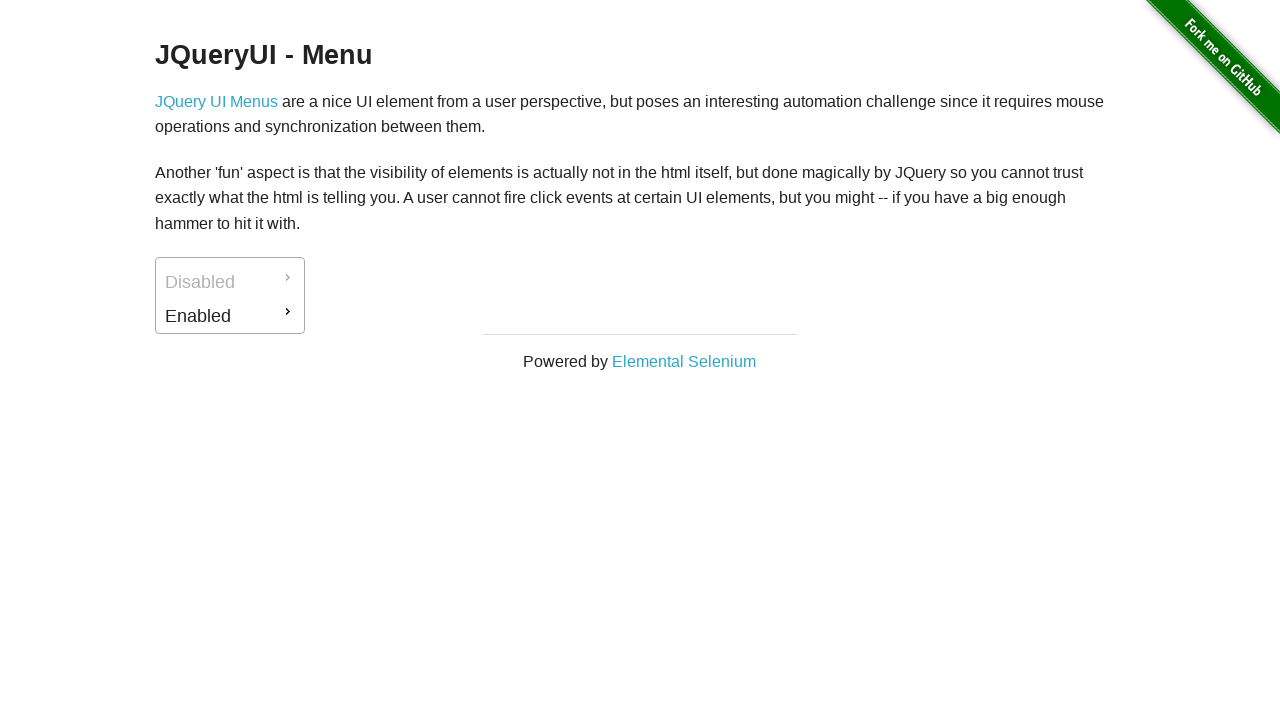